Tests iframe switching and drag-and-drop functionality by switching to an iframe and dragging an element to a new position on the jQuery UI draggable demo page.

Starting URL: https://jqueryui.com/draggable/

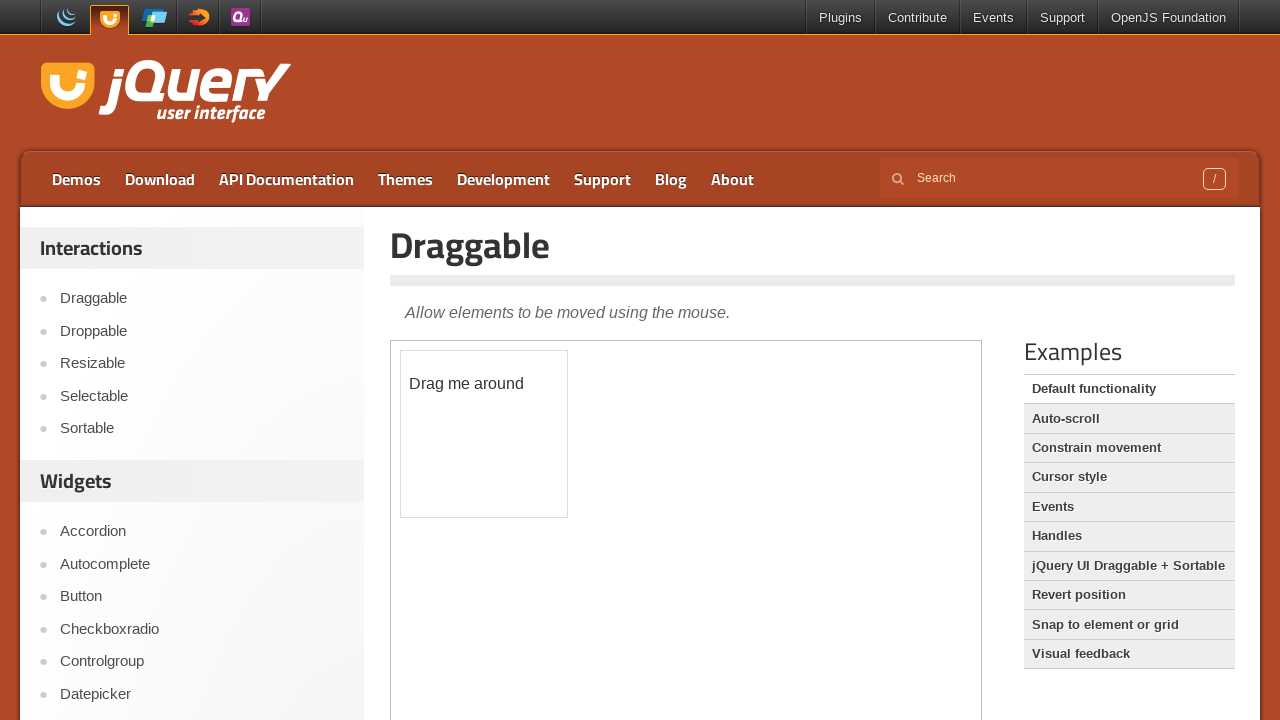

Navigated to jQuery UI draggable demo page
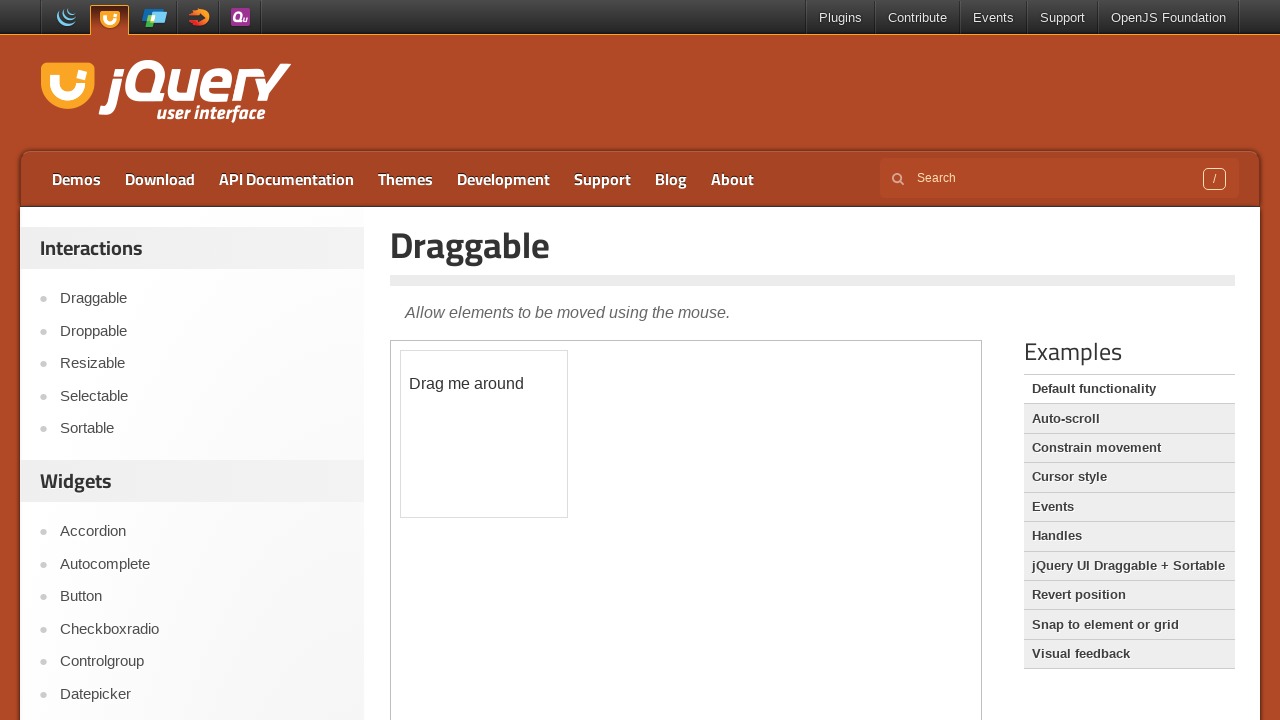

Located iframe containing draggable demo
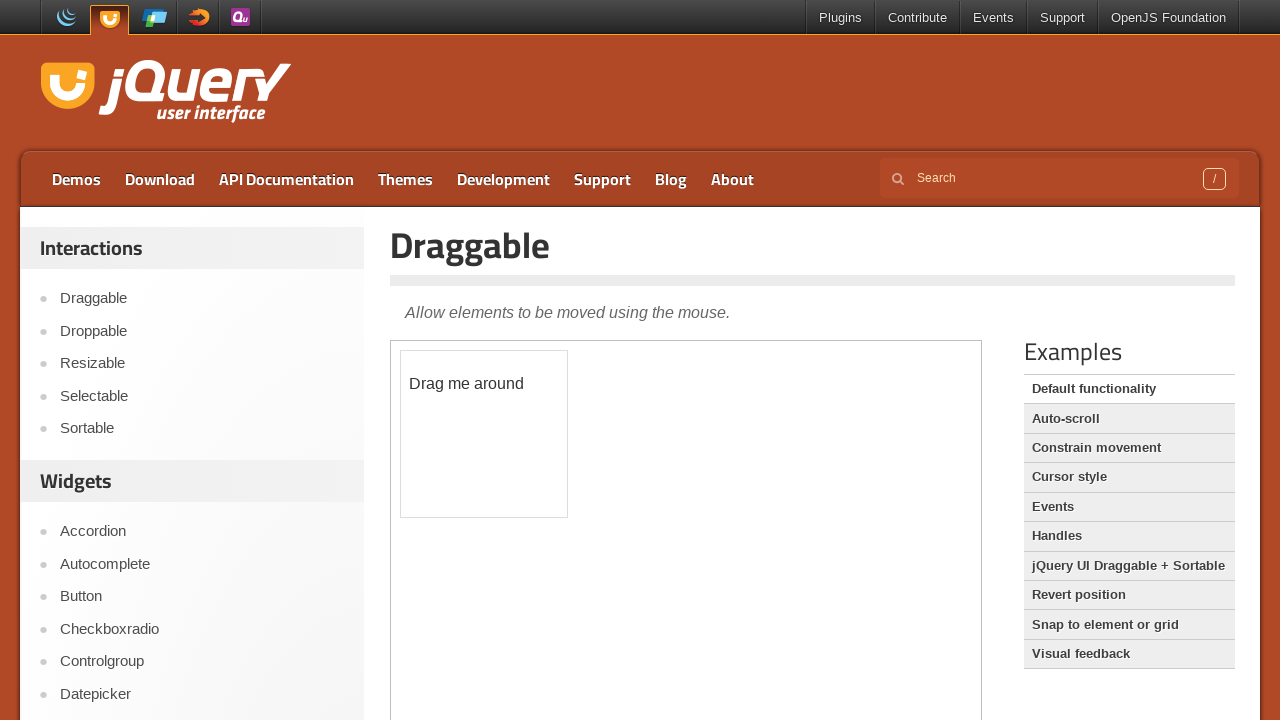

Located draggable element within iframe
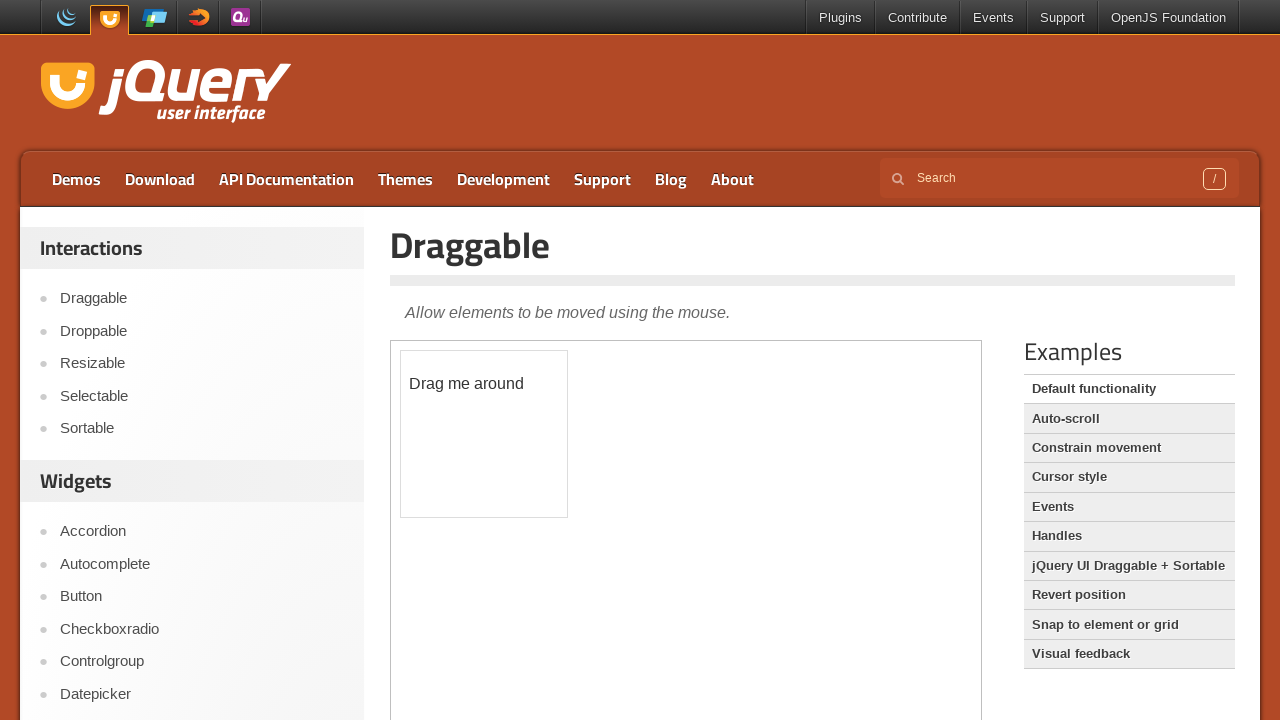

Draggable element became visible
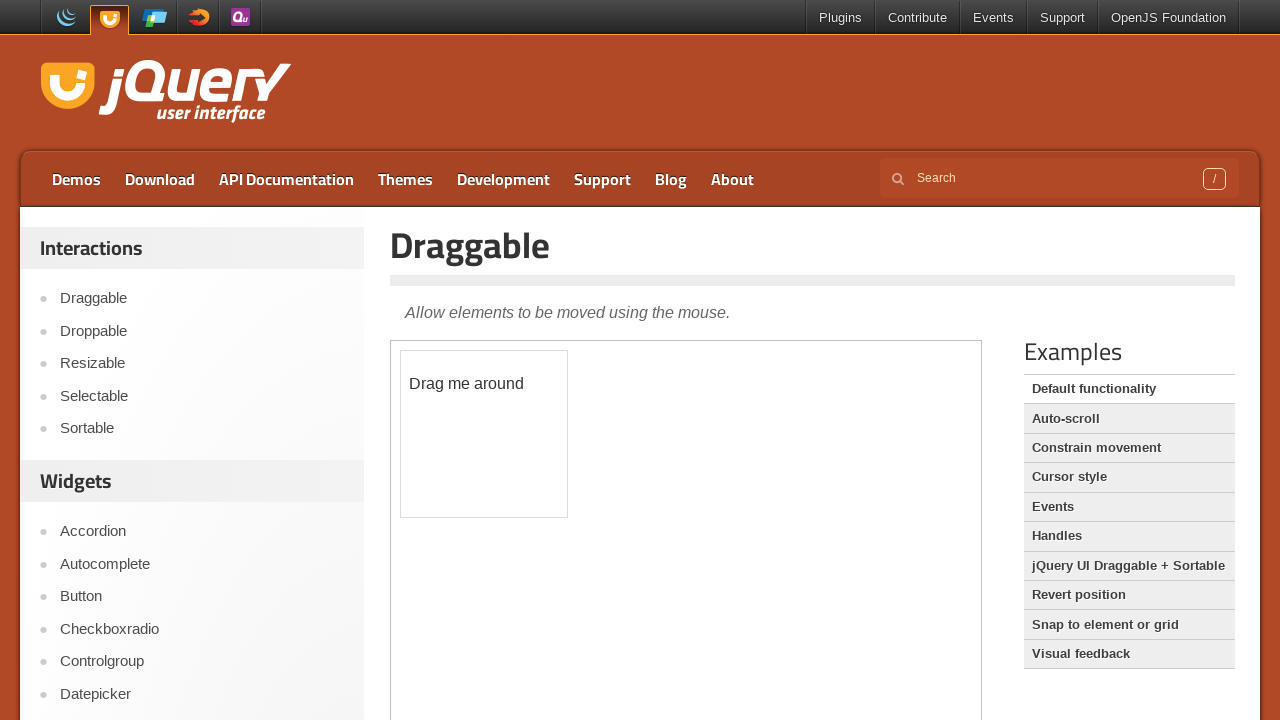

Retrieved bounding box of draggable element
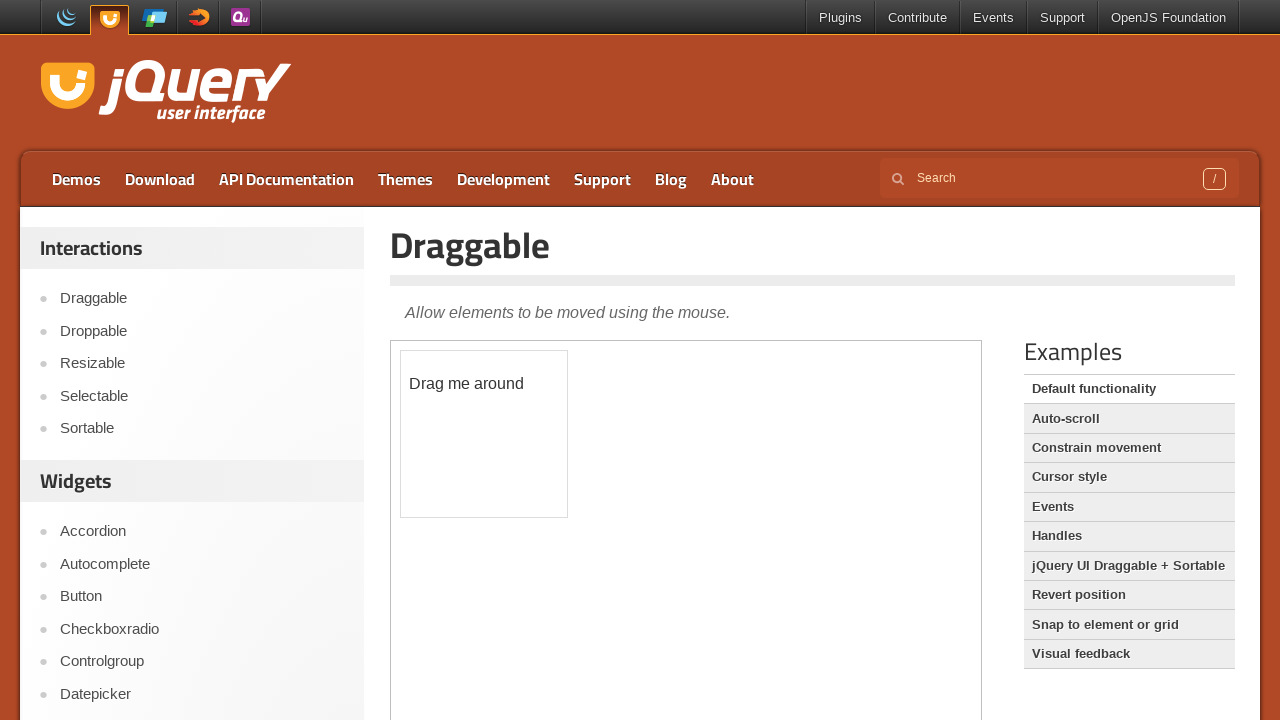

Dragged element 50px right and 30px down at (451, 381)
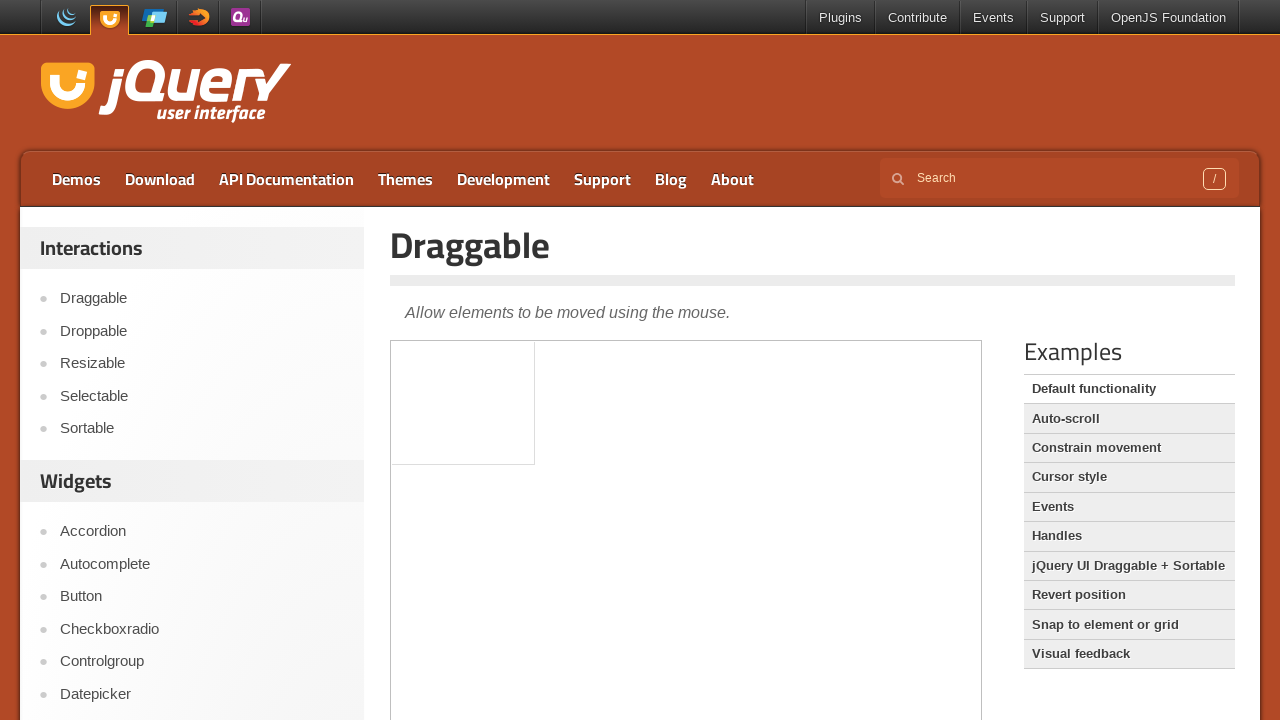

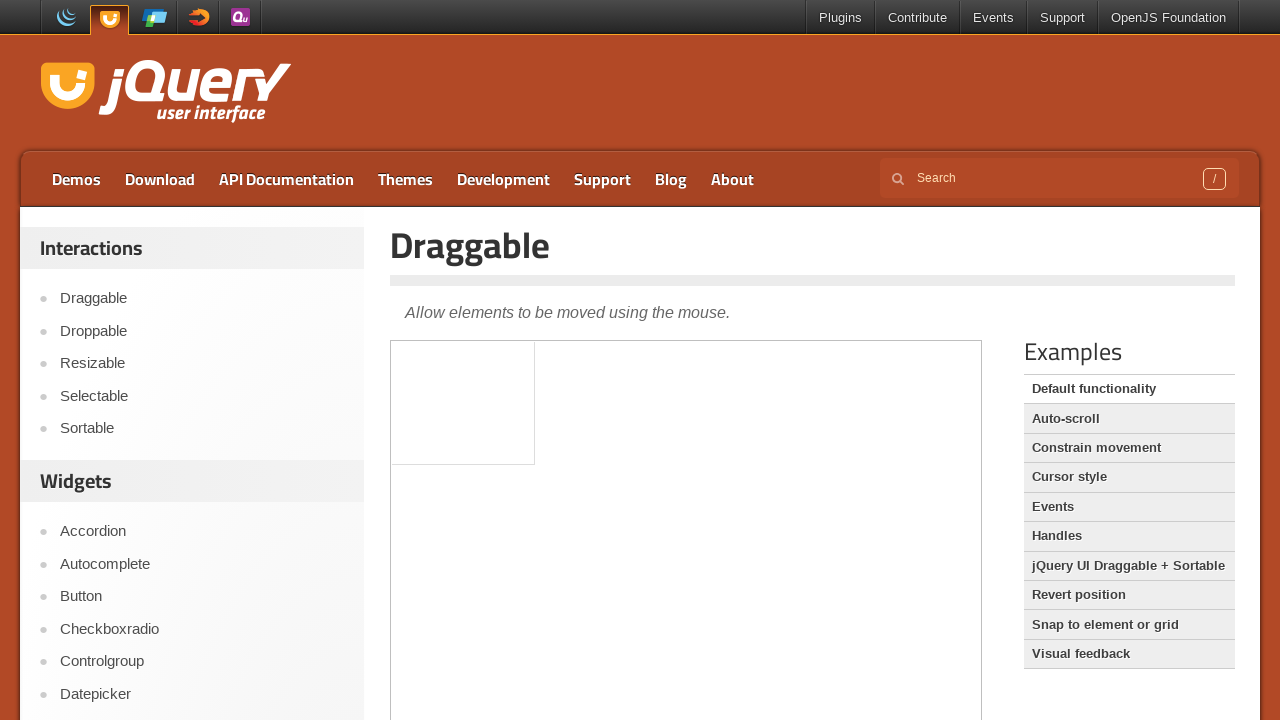